Tests that Clear completed button is hidden when no items are completed

Starting URL: https://demo.playwright.dev/todomvc

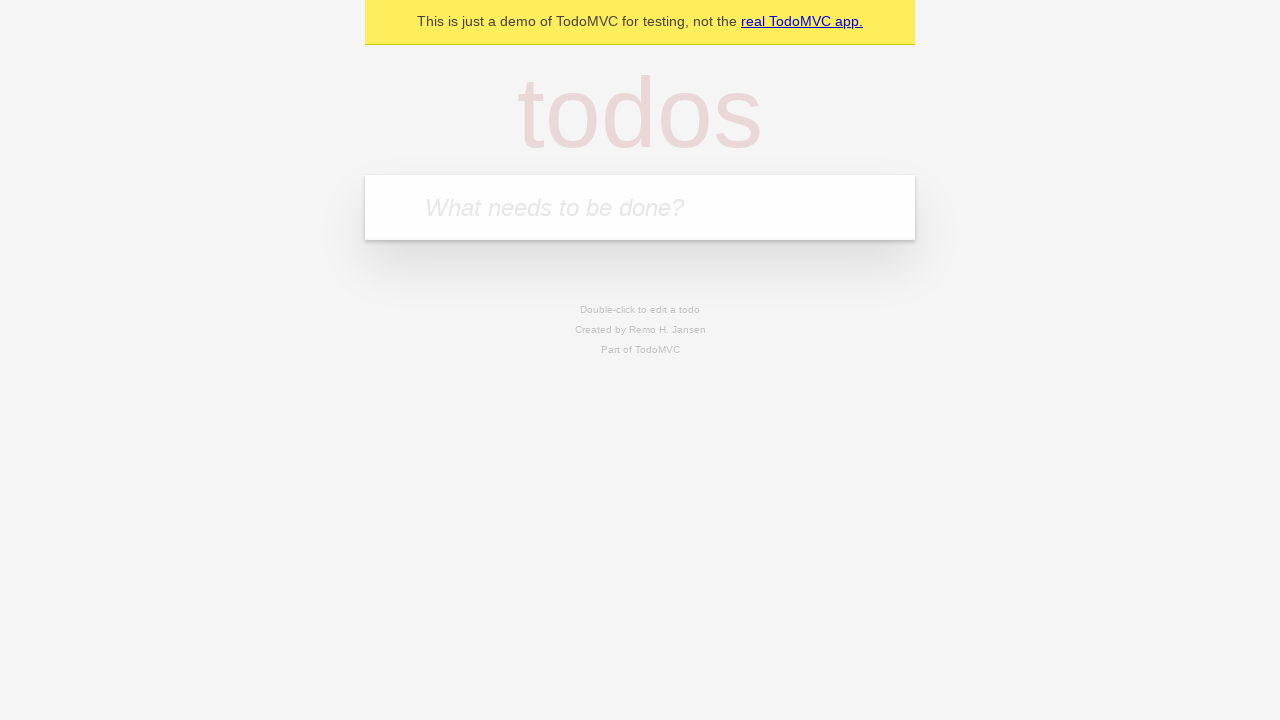

Filled todo input with 'buy some cheese' on internal:attr=[placeholder="What needs to be done?"i]
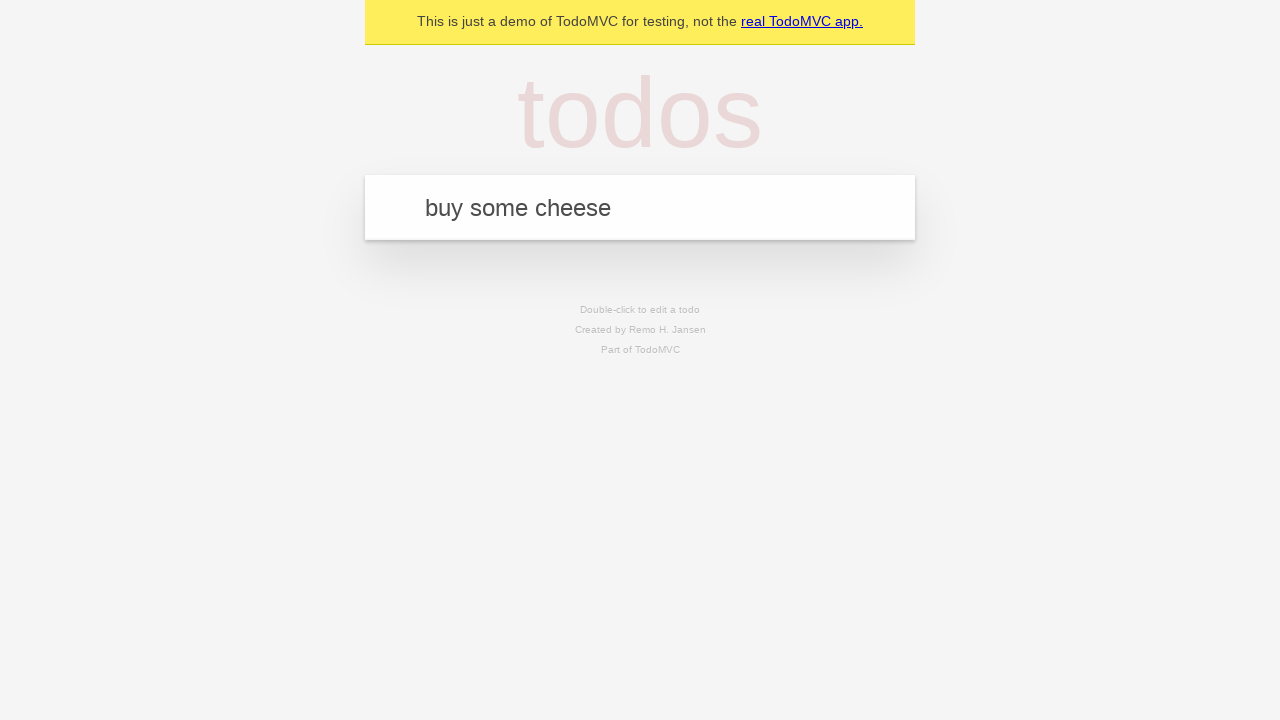

Pressed Enter to add first todo on internal:attr=[placeholder="What needs to be done?"i]
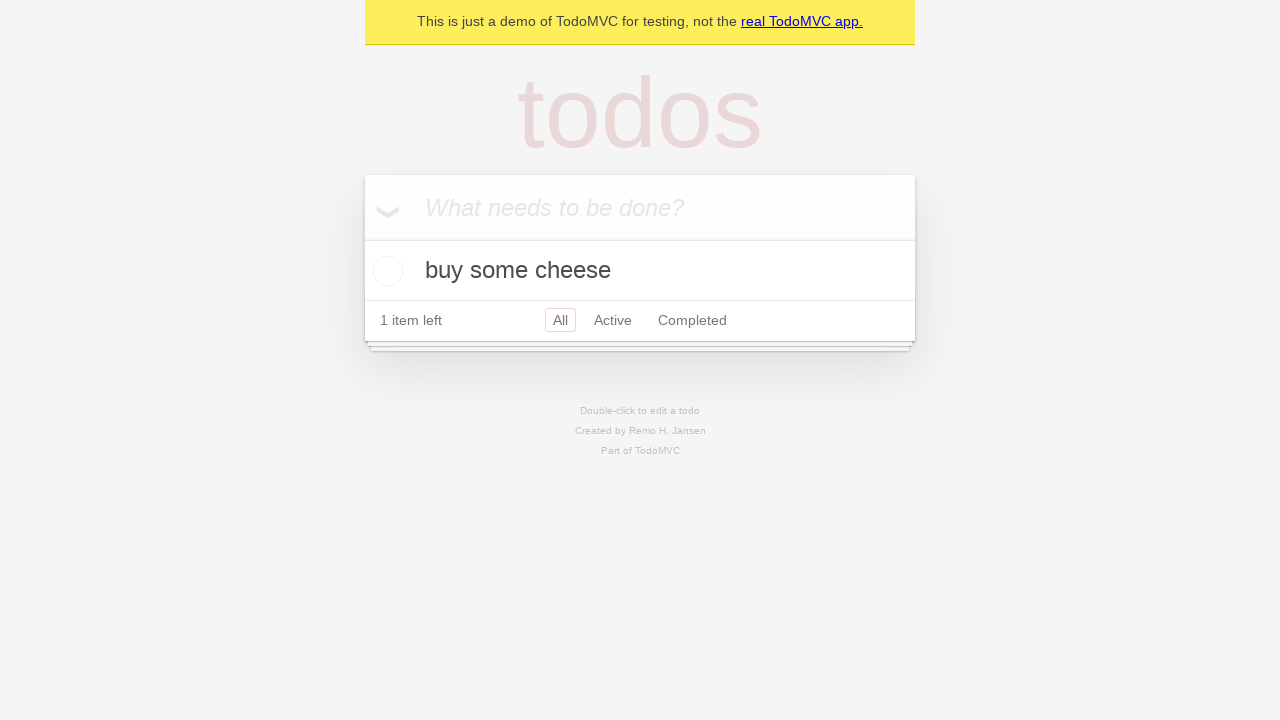

Filled todo input with 'feed the cat' on internal:attr=[placeholder="What needs to be done?"i]
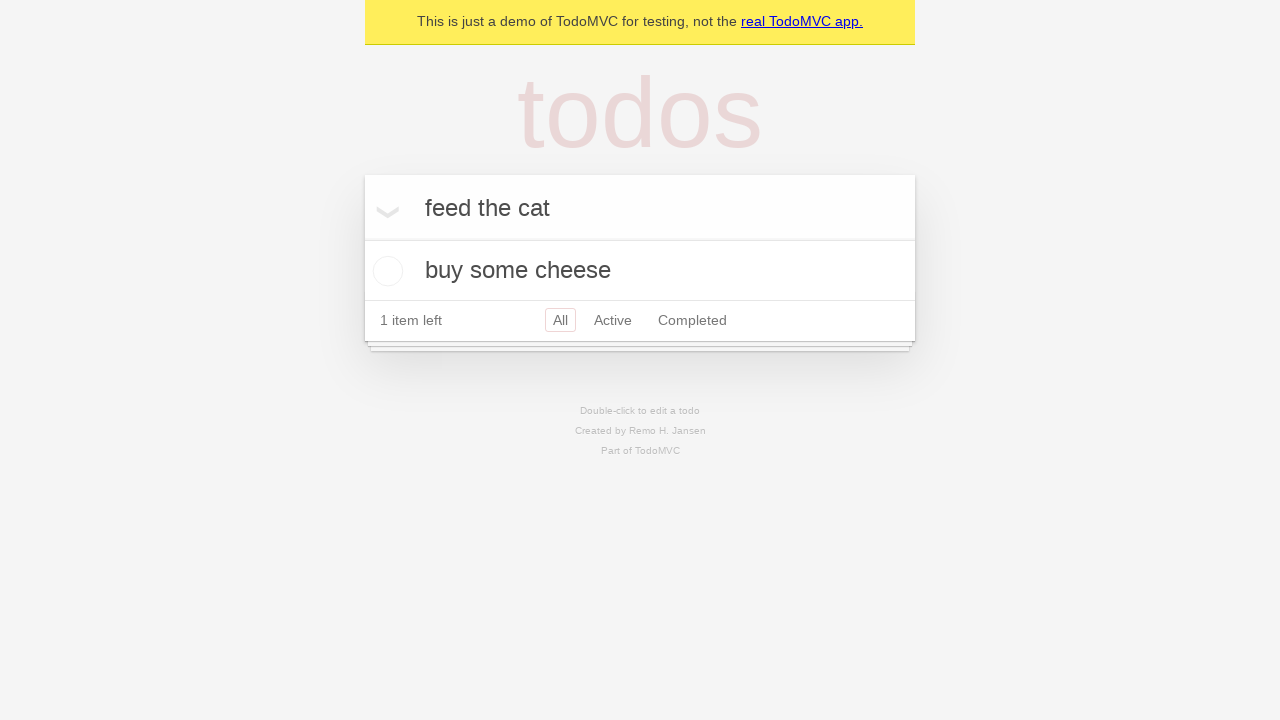

Pressed Enter to add second todo on internal:attr=[placeholder="What needs to be done?"i]
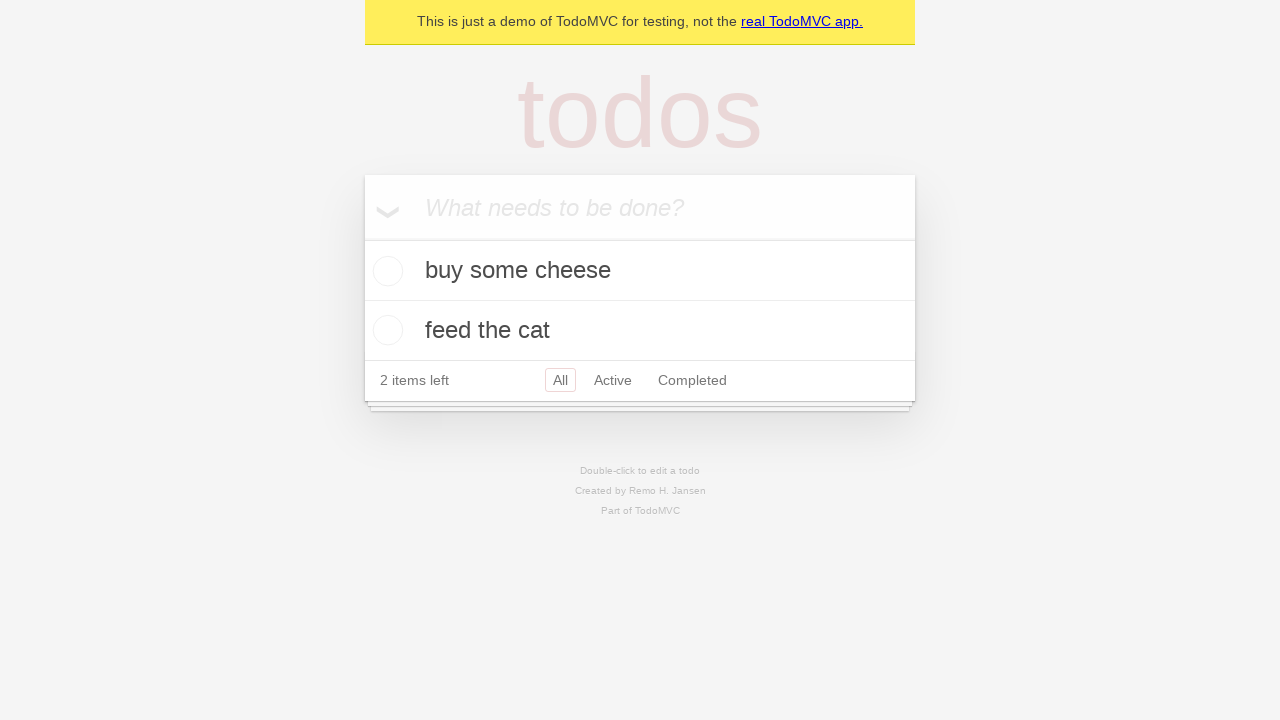

Filled todo input with 'book a doctors appointment' on internal:attr=[placeholder="What needs to be done?"i]
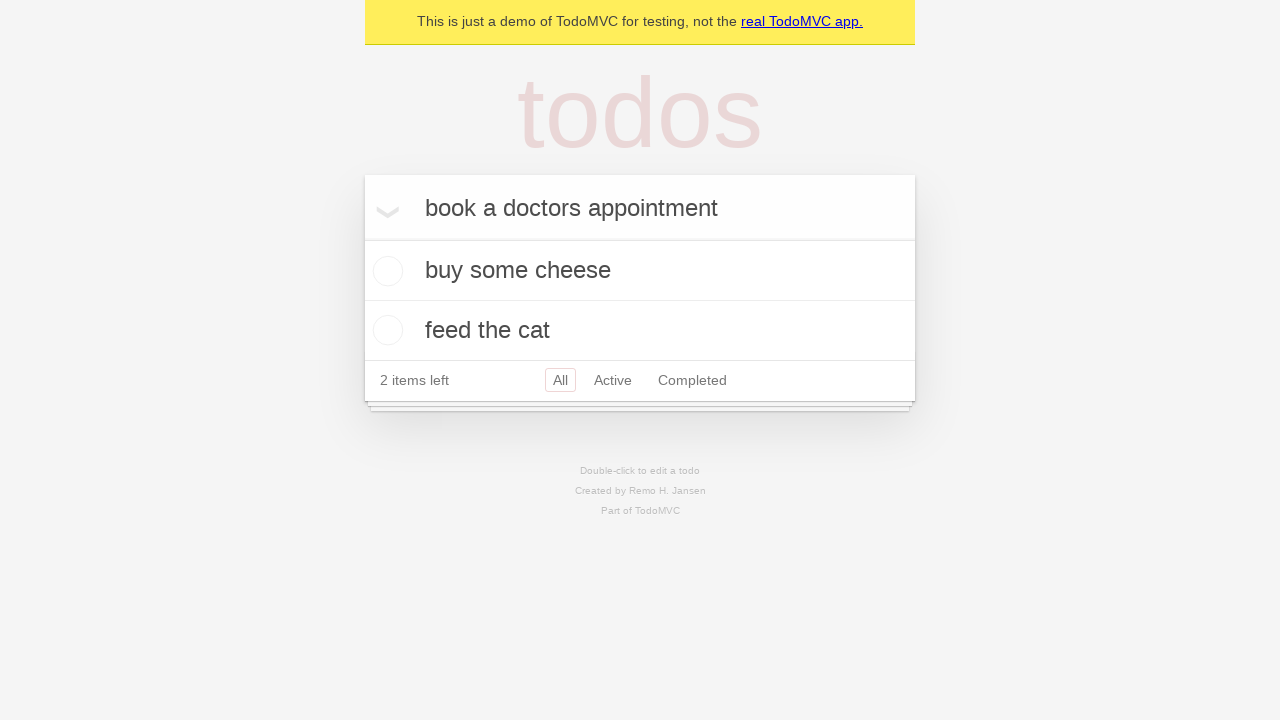

Pressed Enter to add third todo on internal:attr=[placeholder="What needs to be done?"i]
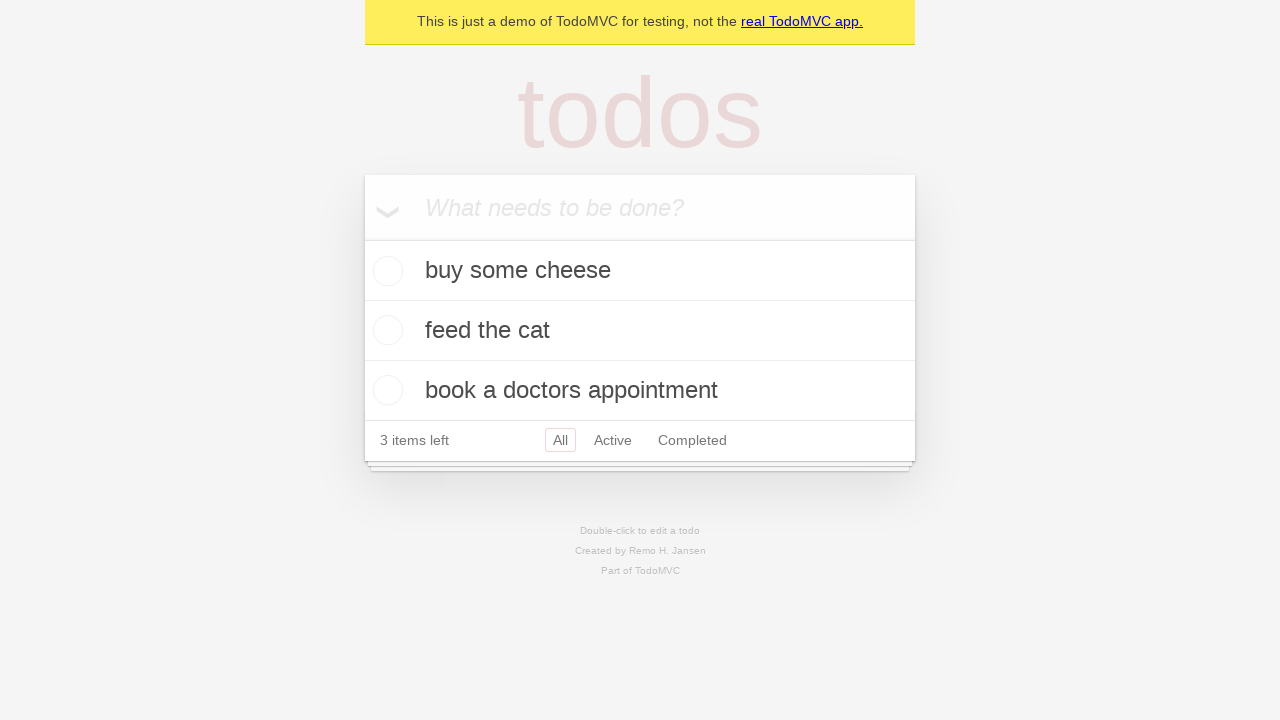

Waited for todo items to load
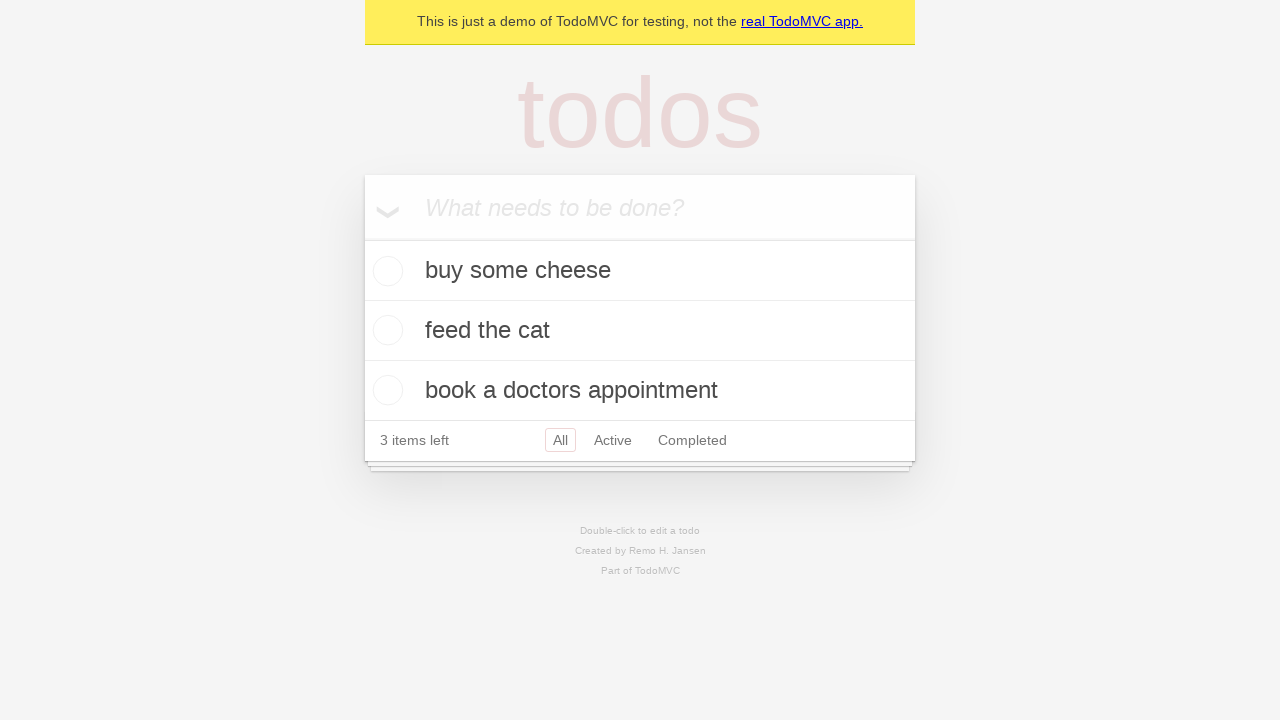

Checked the first todo item as completed at (385, 271) on .todo-list li .toggle >> nth=0
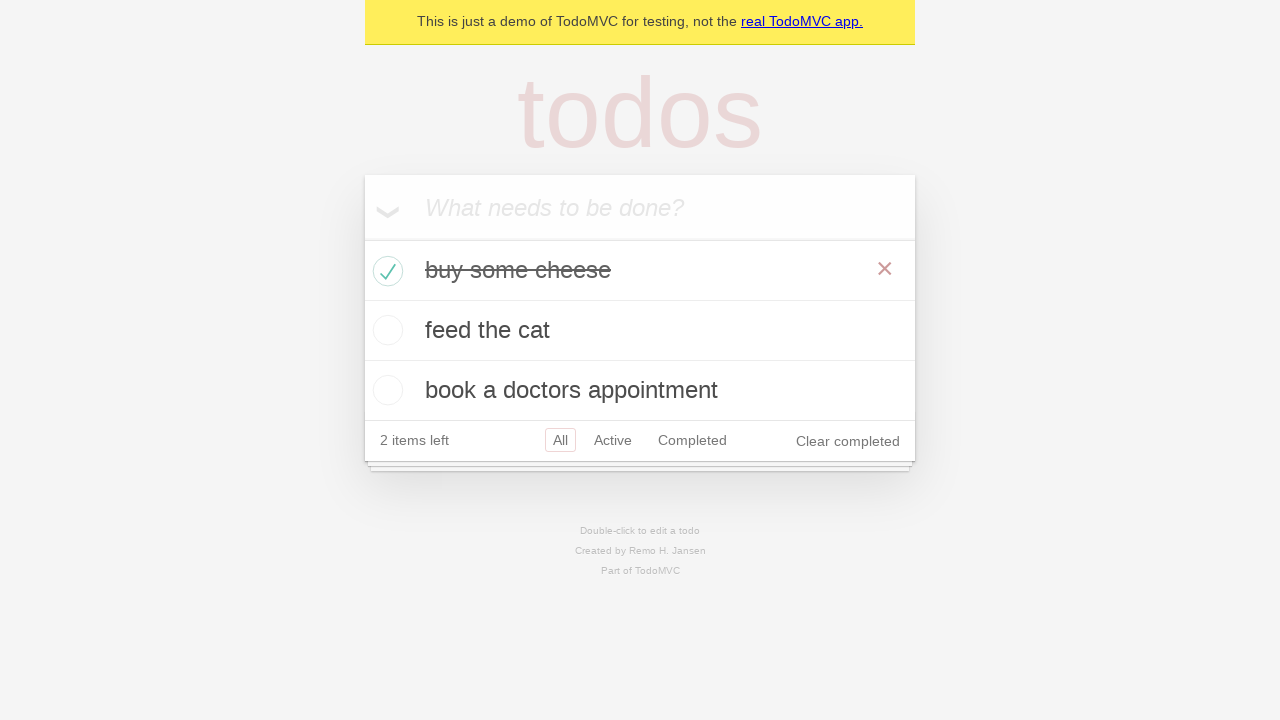

Clicked 'Clear completed' button to remove completed items at (848, 441) on internal:role=button[name="Clear completed"i]
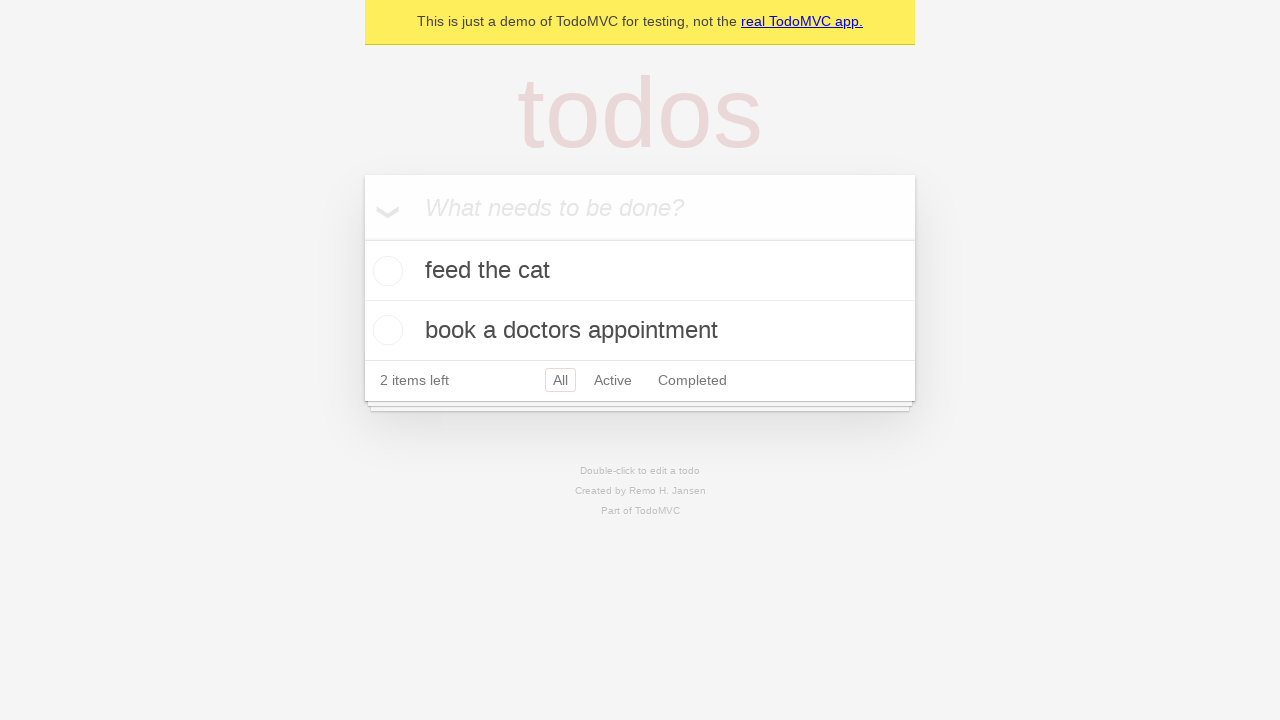

Waited for Clear completed button to be hidden when no items are completed
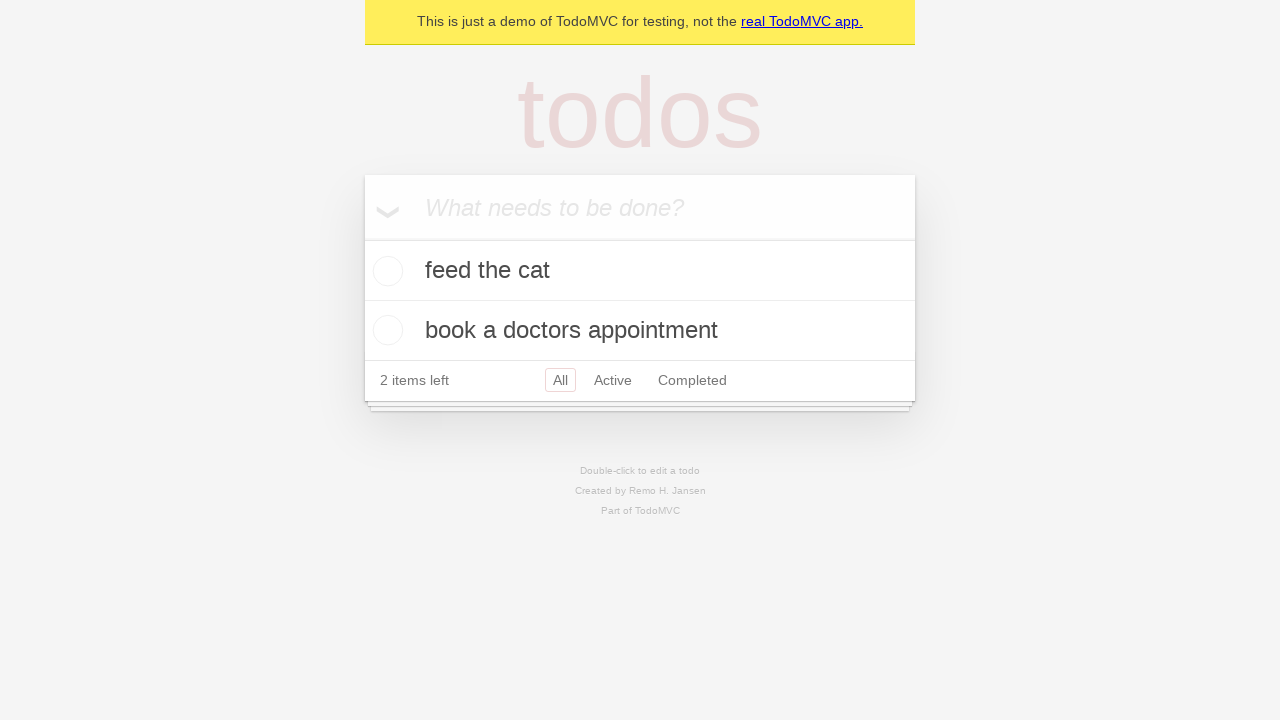

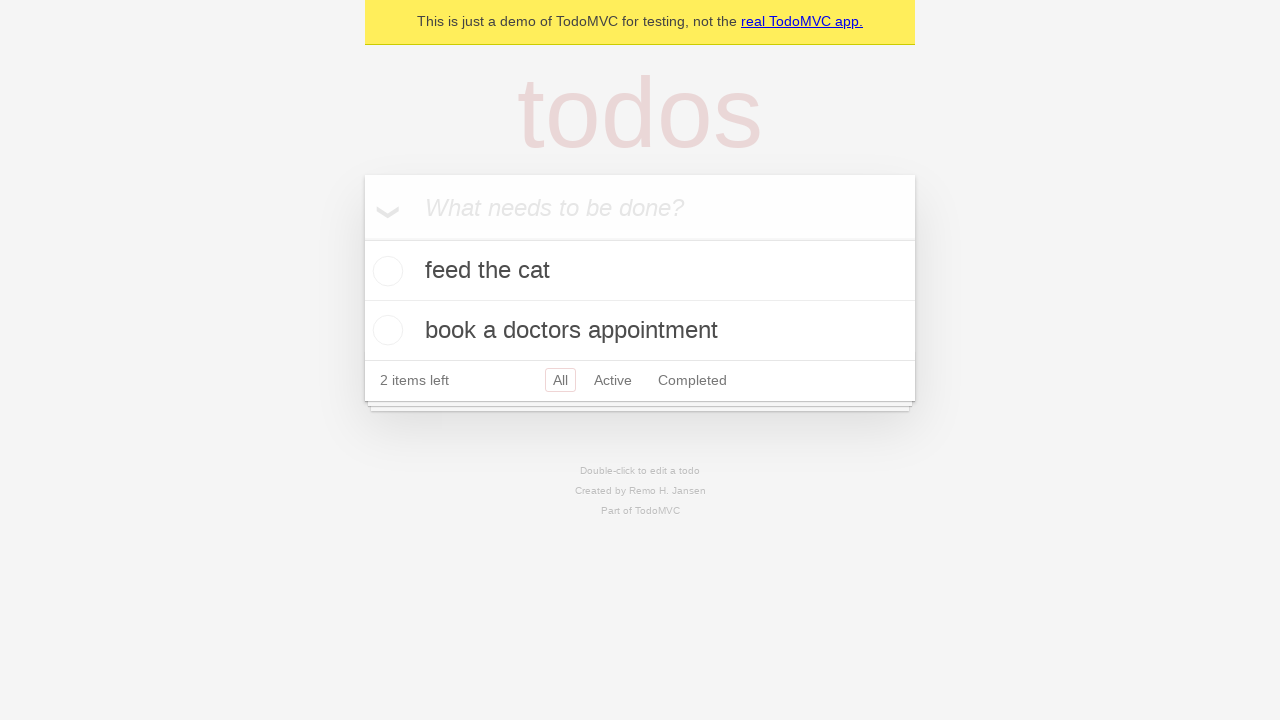